Tests jQuery UI slider functionality by dragging the slider handle horizontally to adjust its position

Starting URL: https://jqueryui.com/slider/

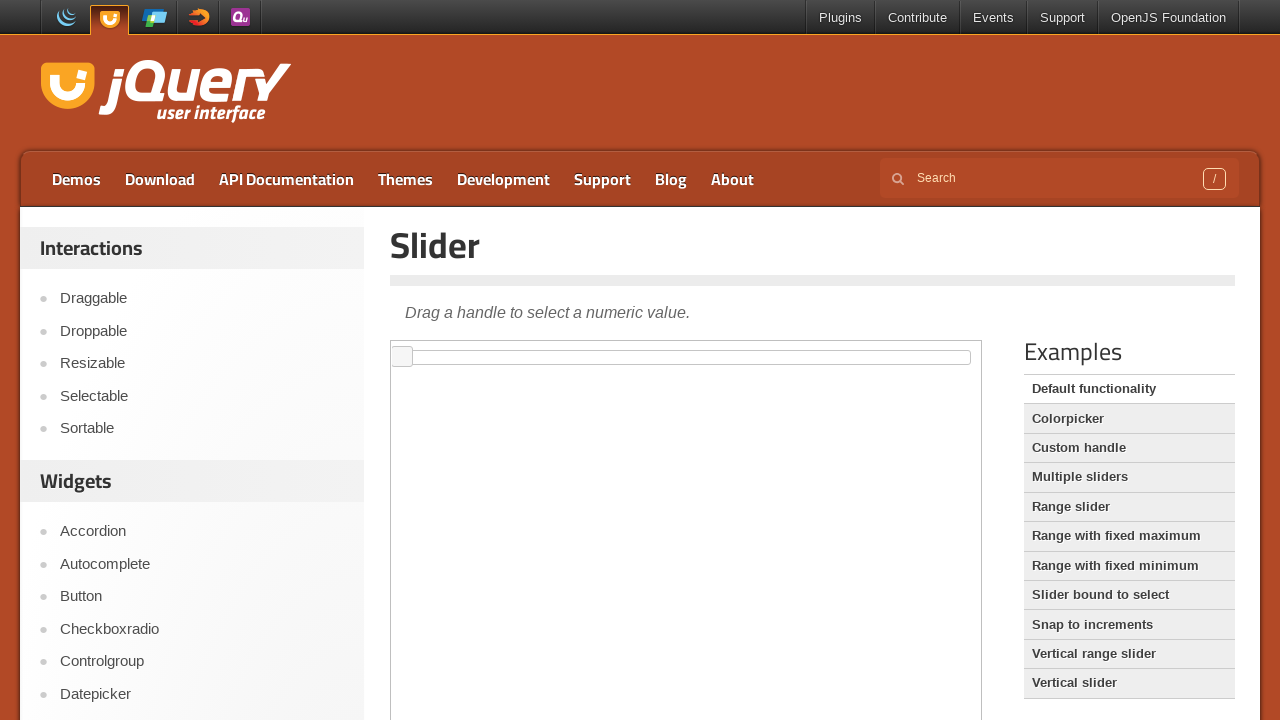

Located the iframe containing the slider demo
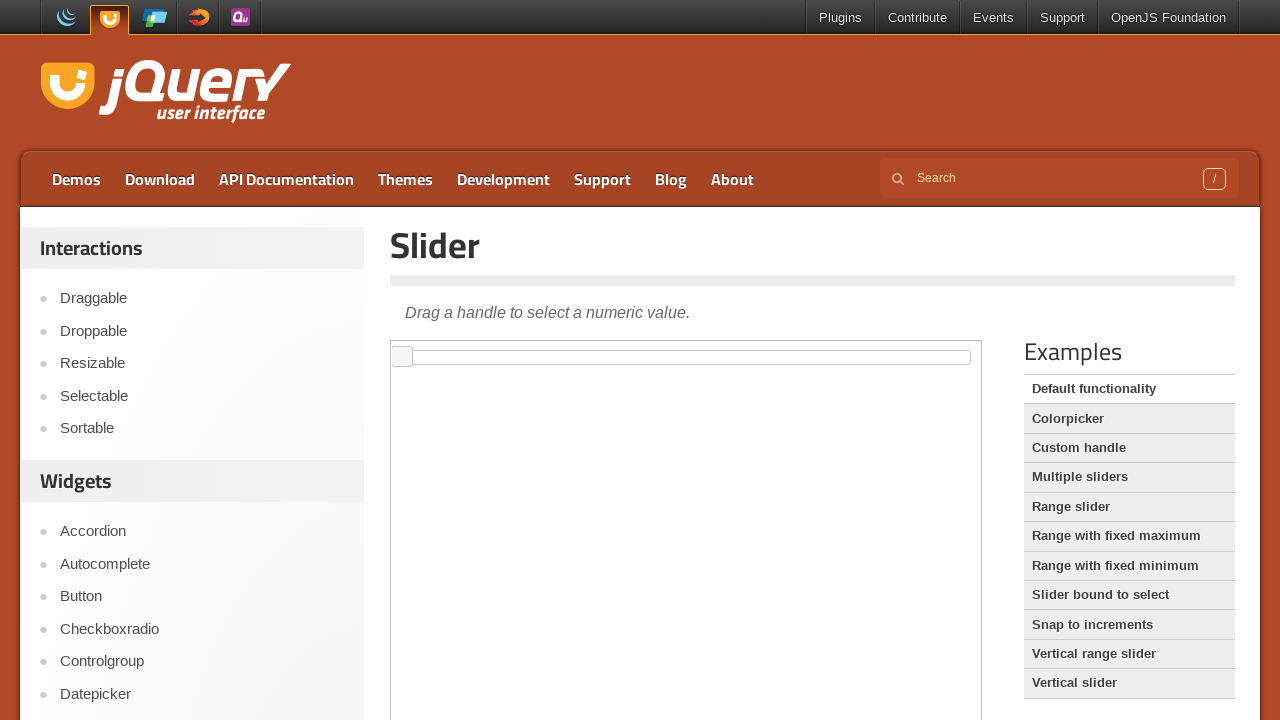

Located the slider handle element
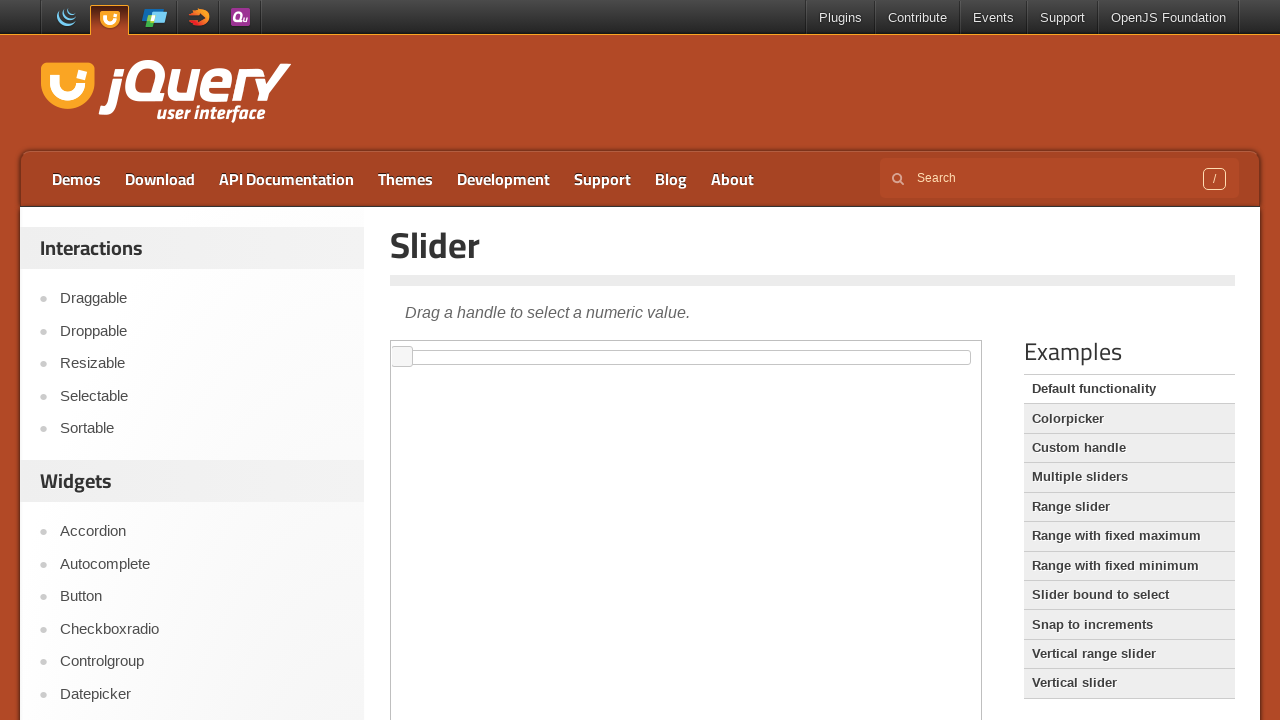

Retrieved slider handle bounding box coordinates
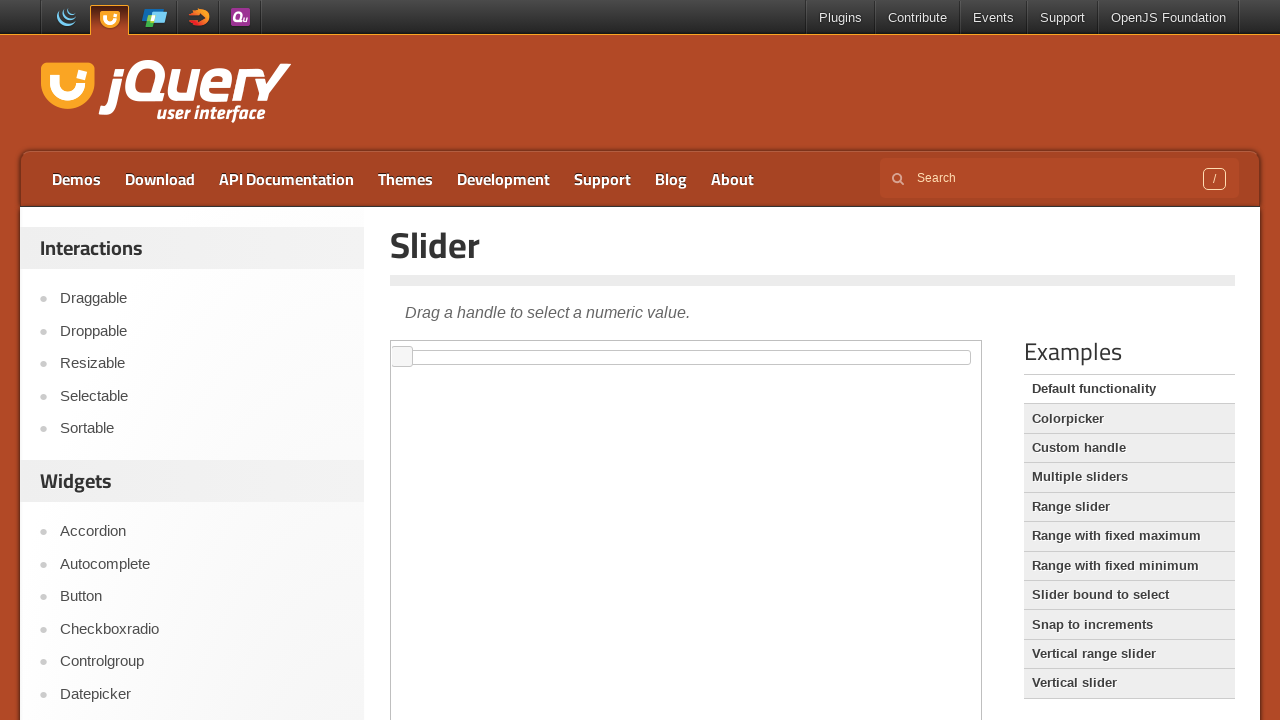

Moved mouse to center of slider handle at (402, 357)
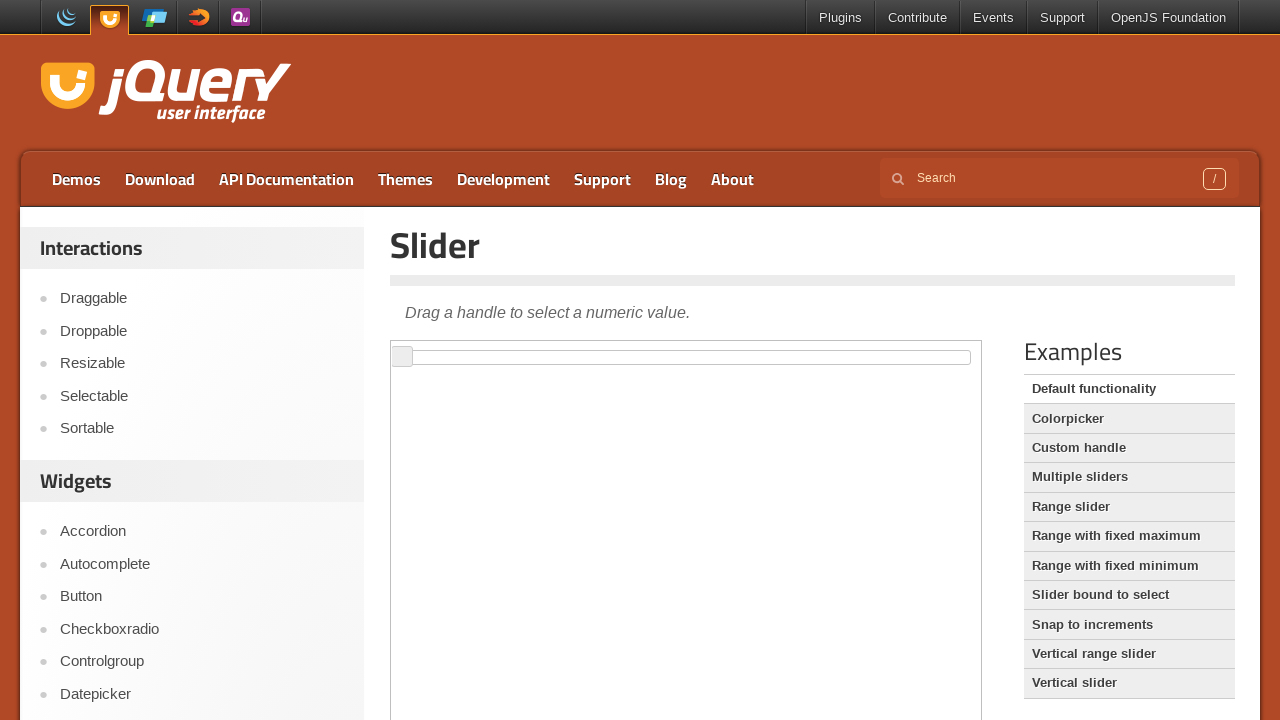

Pressed mouse button down on slider handle at (402, 357)
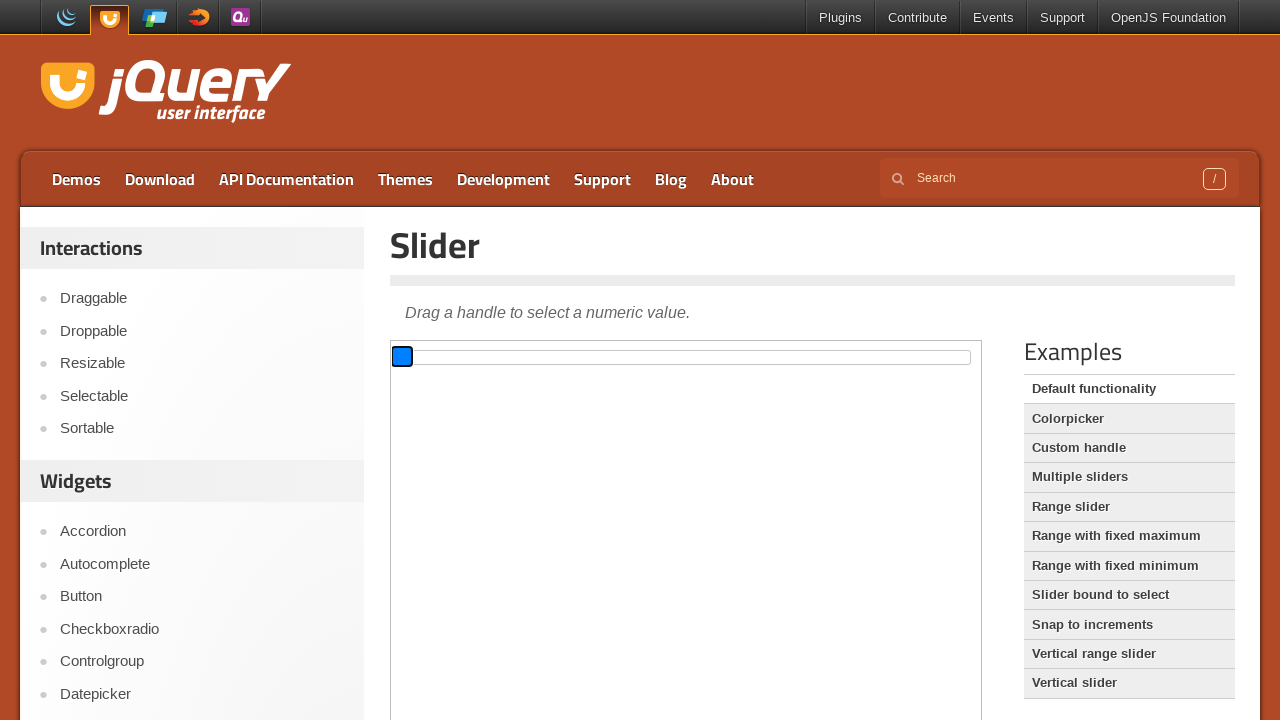

Dragged slider handle 300 pixels to the right at (702, 357)
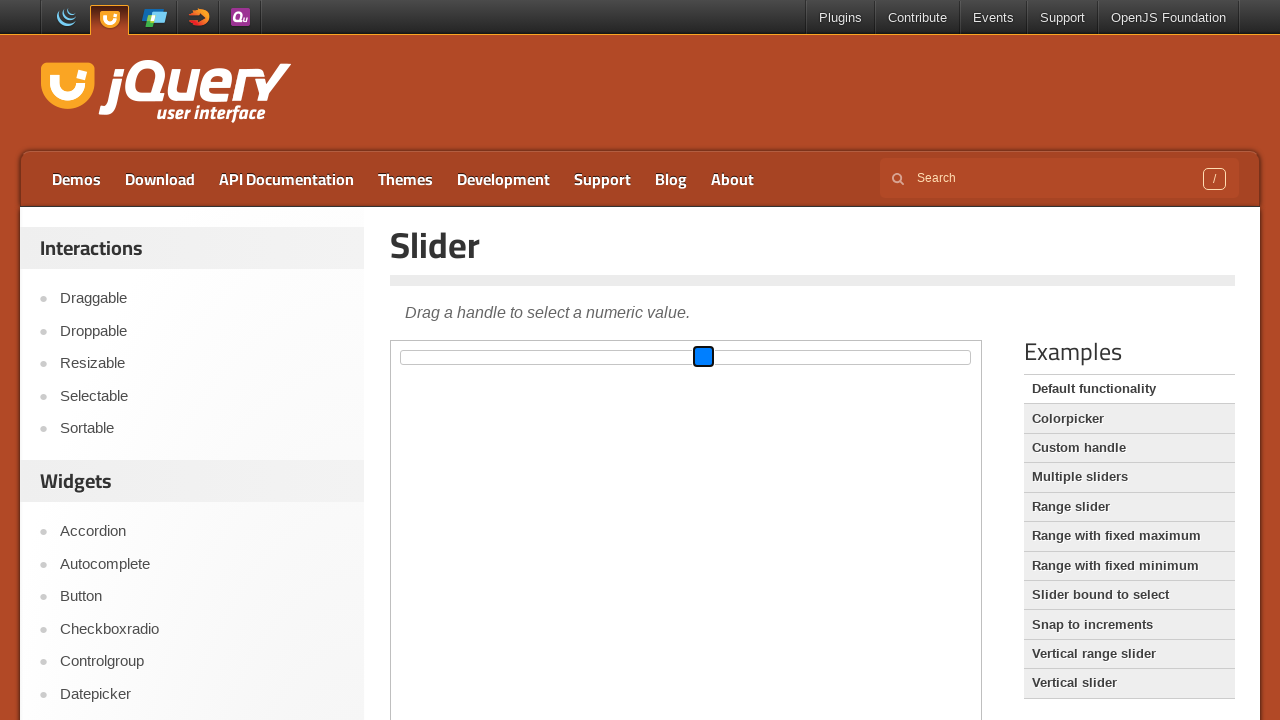

Released mouse button to complete slider drag at (702, 357)
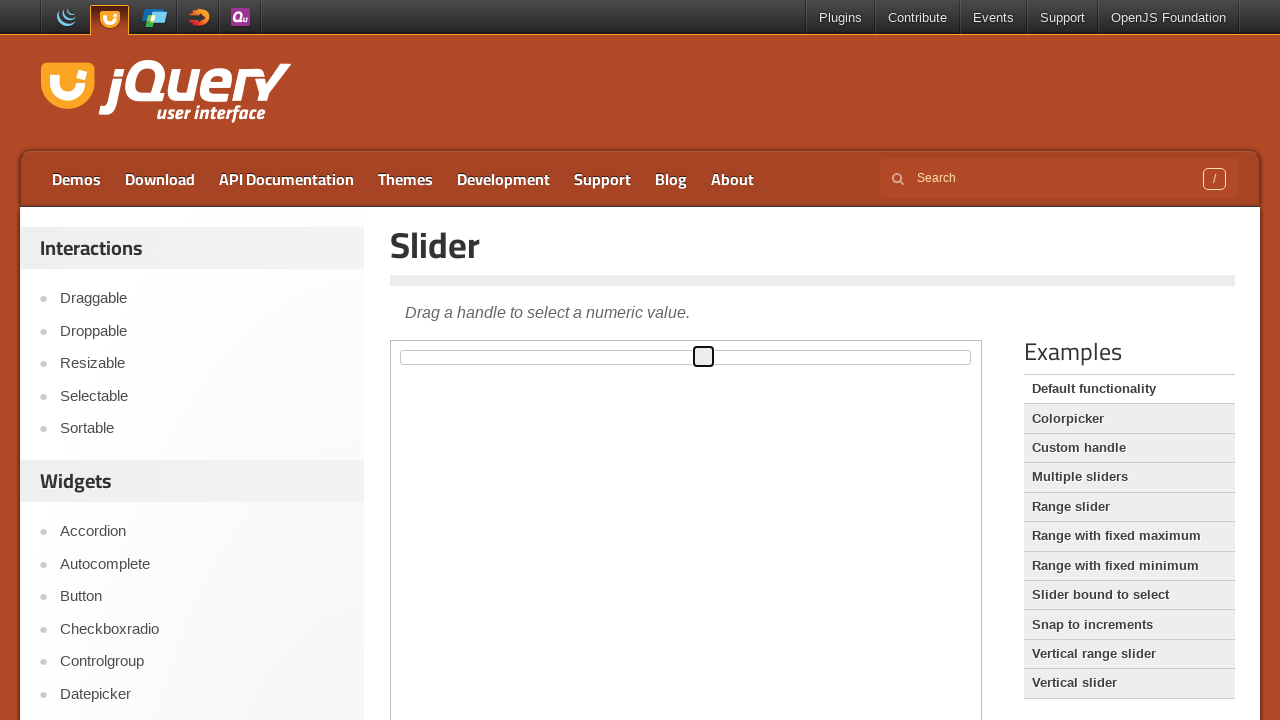

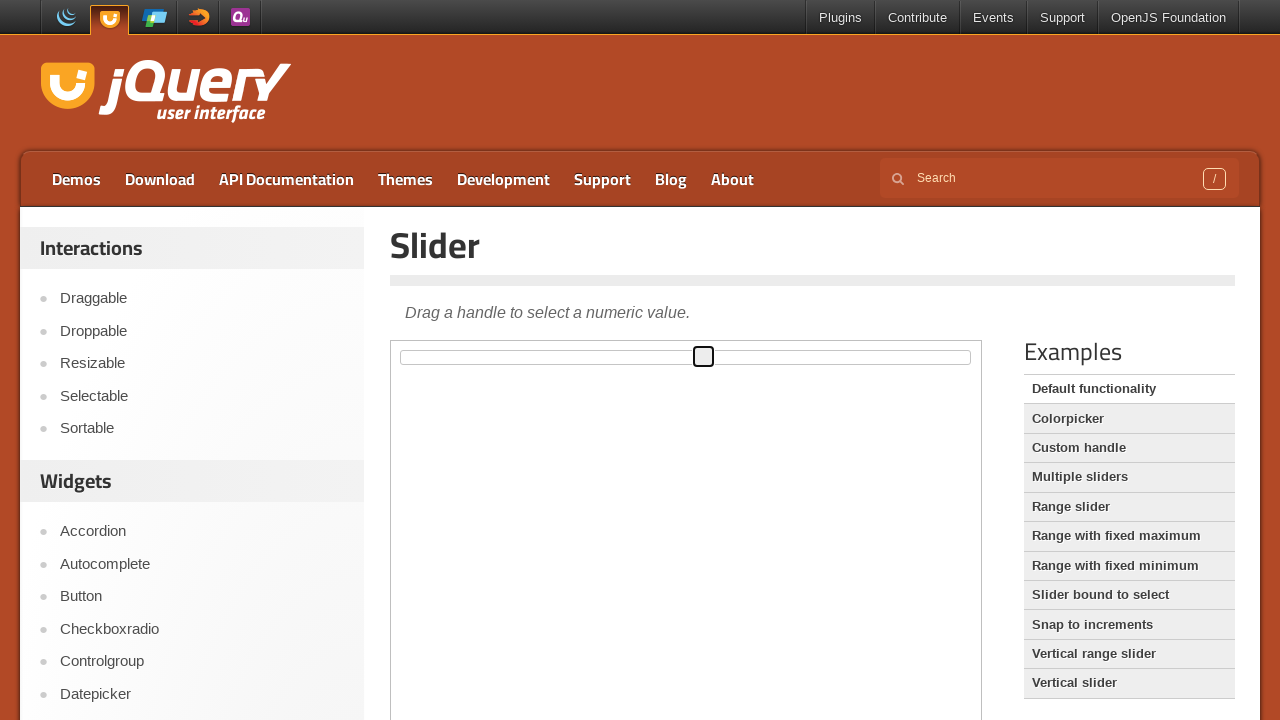